Tests modal dialog functionality by opening a modal and then closing it using JavaScript execution

Starting URL: https://formy-project.herokuapp.com/modal

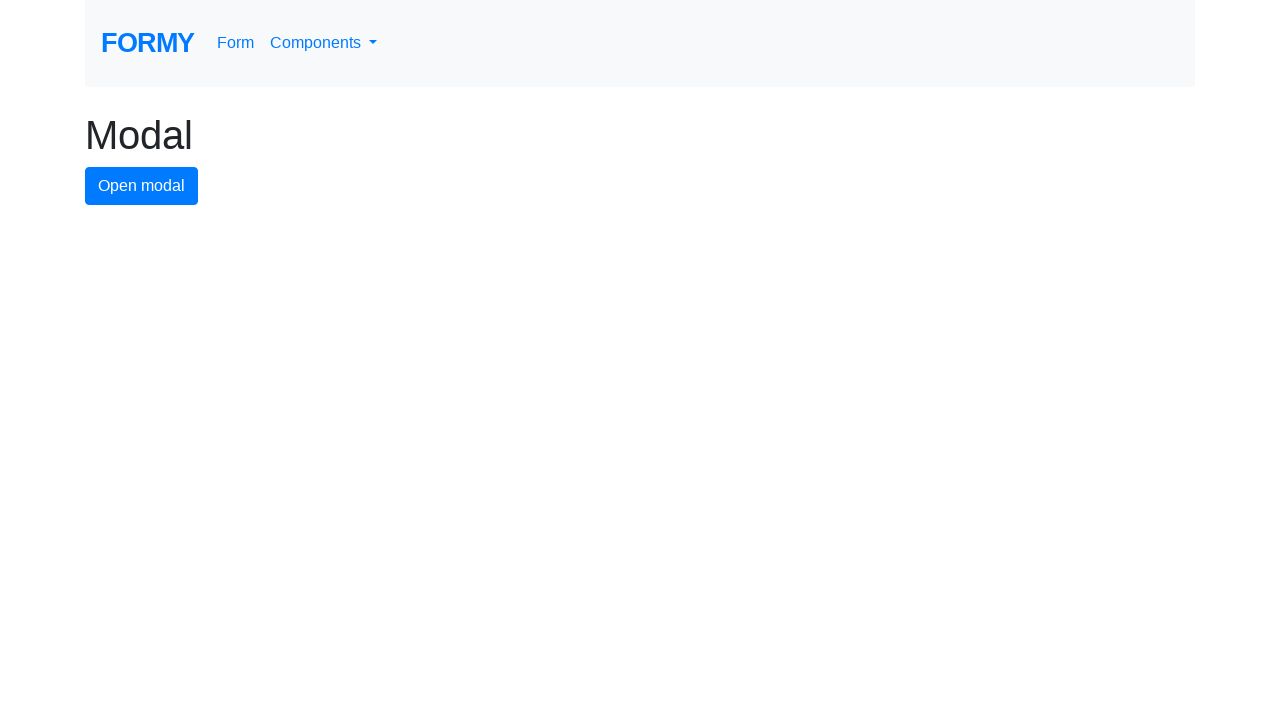

Clicked modal button to open the modal dialog at (142, 186) on #modal-button
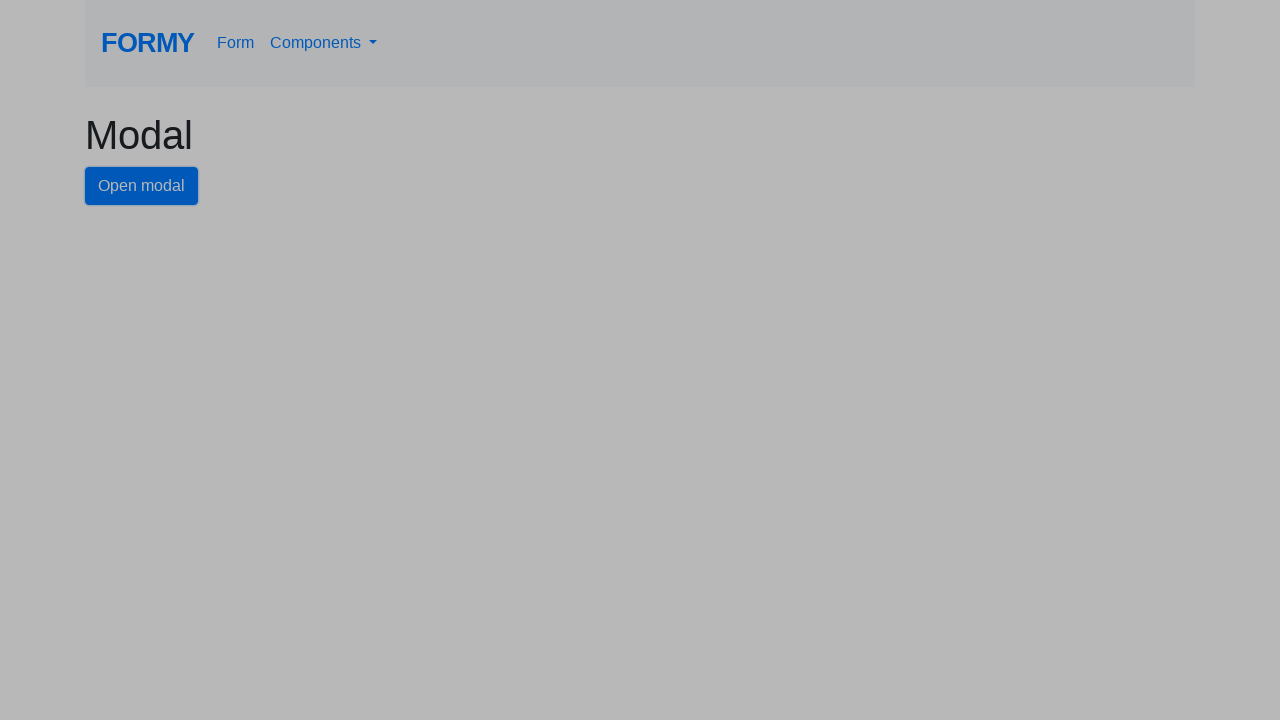

Modal dialog appeared and close button became visible
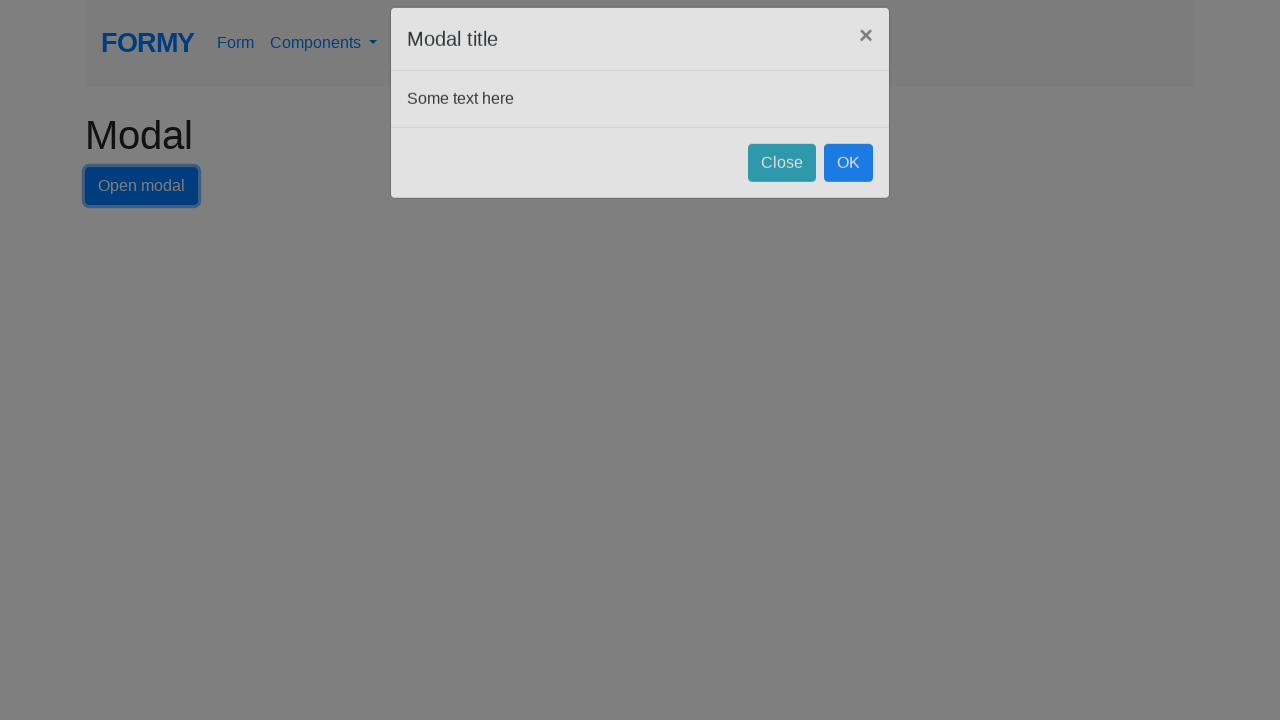

Executed JavaScript to close the modal dialog
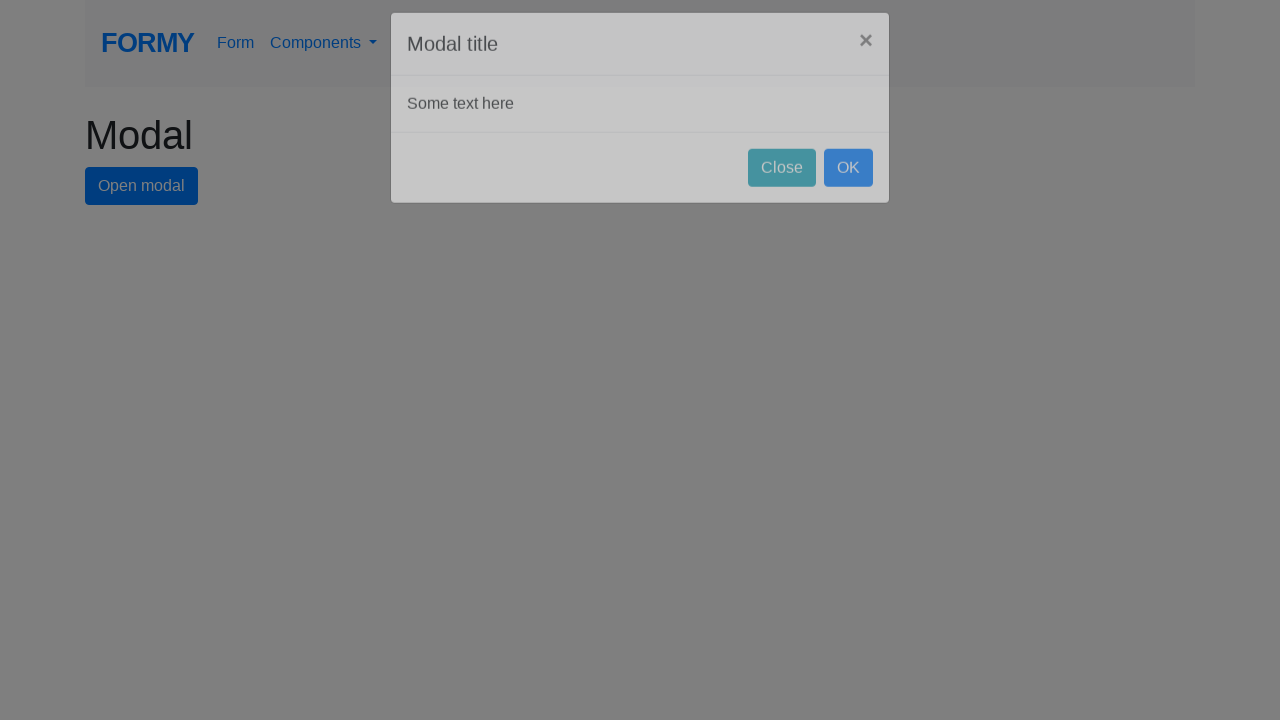

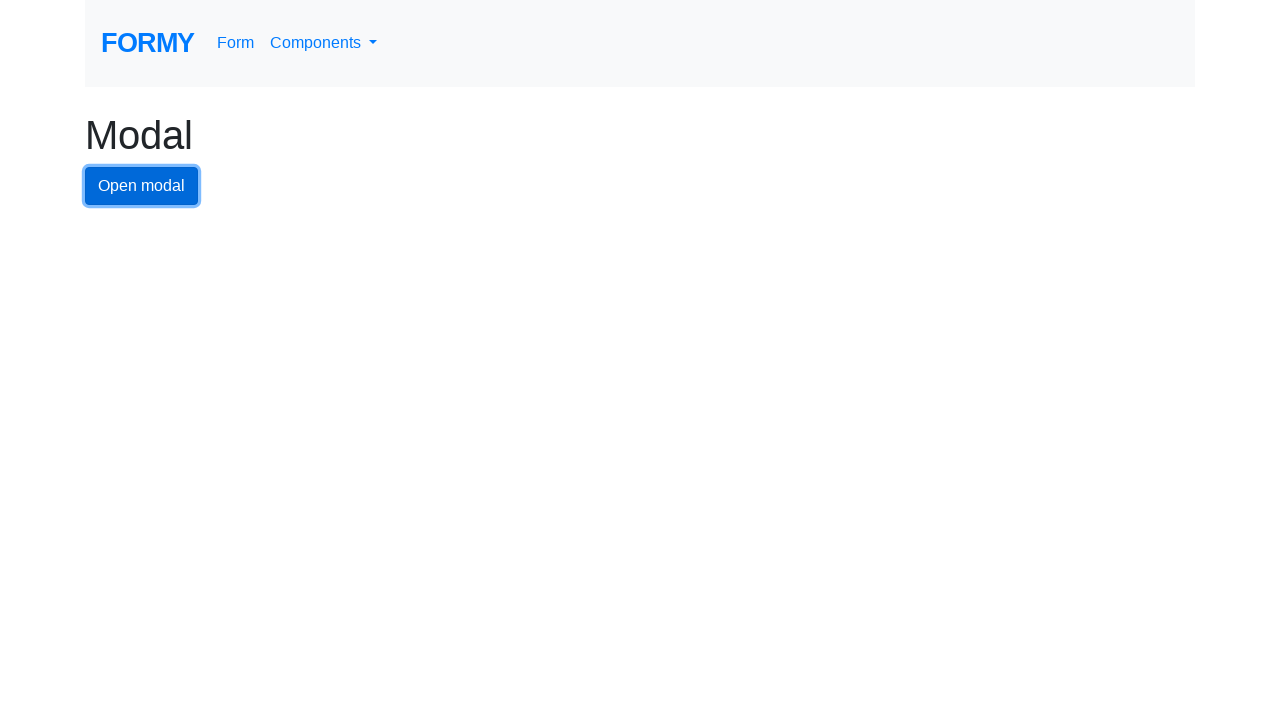